Tests a registration form by filling in first name, last name, and email fields, then submitting and verifying the success message

Starting URL: http://suninjuly.github.io/registration1.html

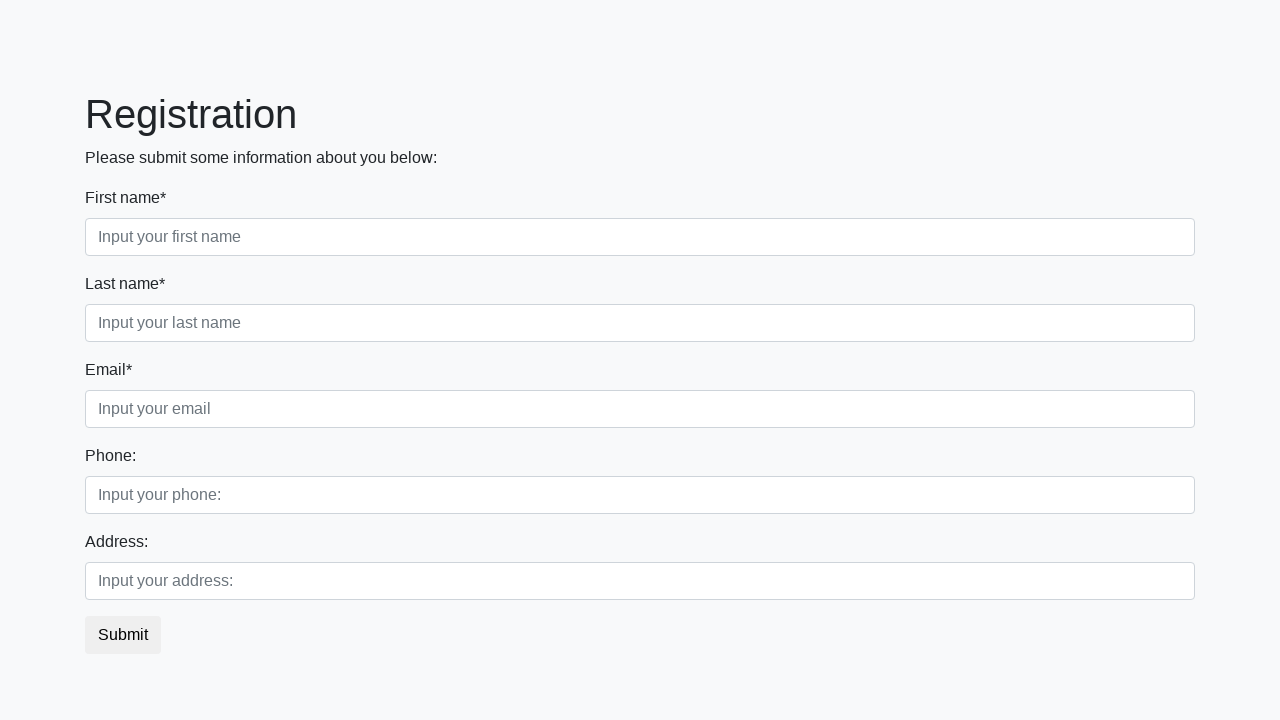

Filled first name field with 'John' on .form-control.first
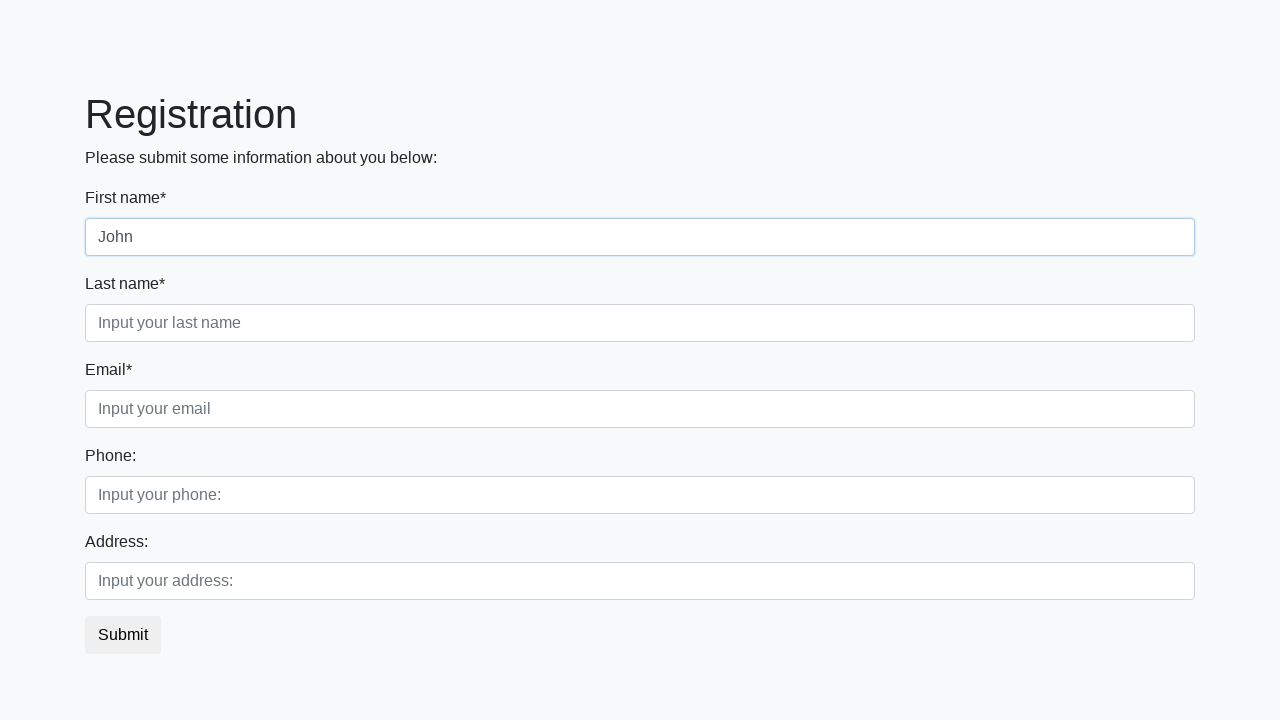

Filled last name field with 'Smith' on .form-control.second
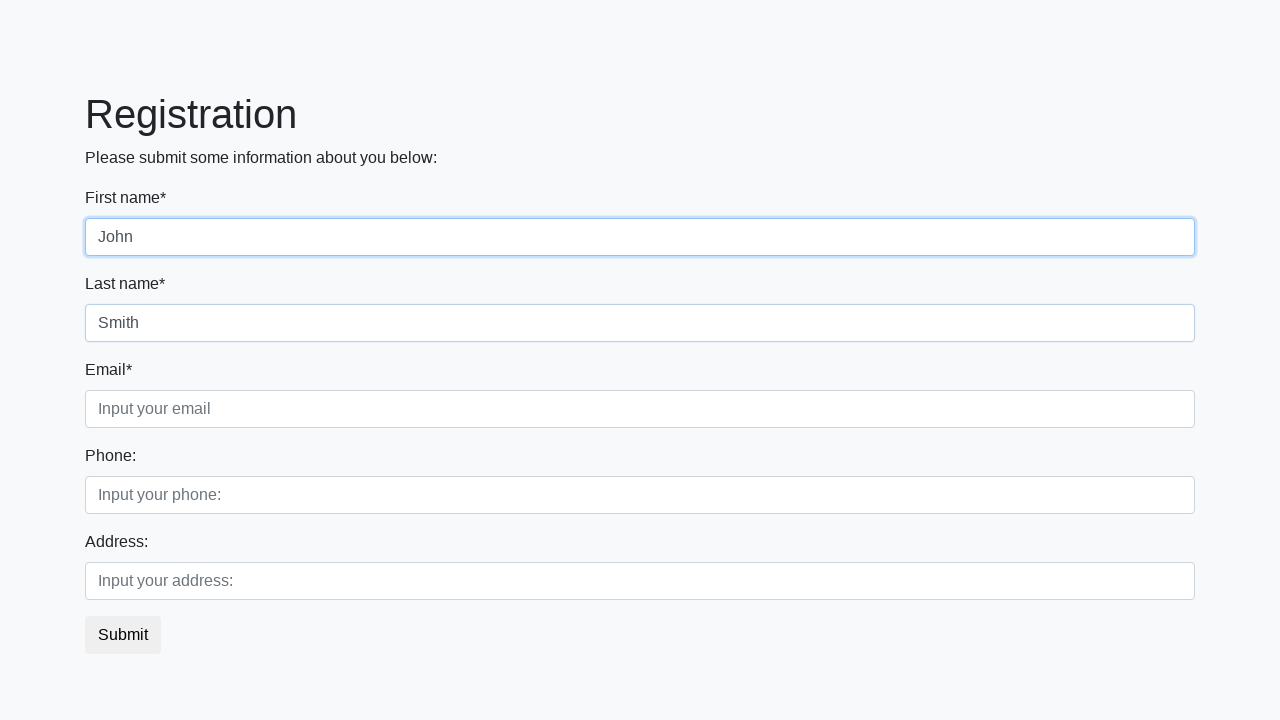

Filled email field with 'johnsmith@example.com' on .form-control.third
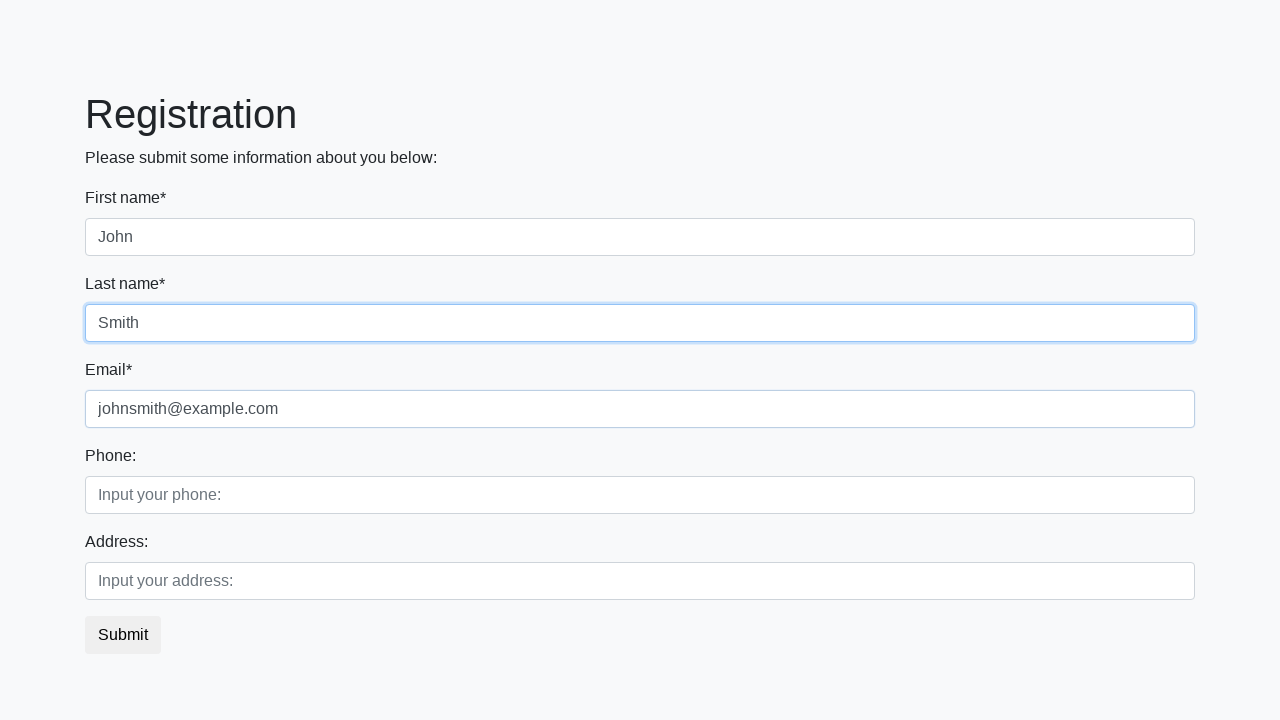

Clicked submit button to register at (123, 635) on button.btn
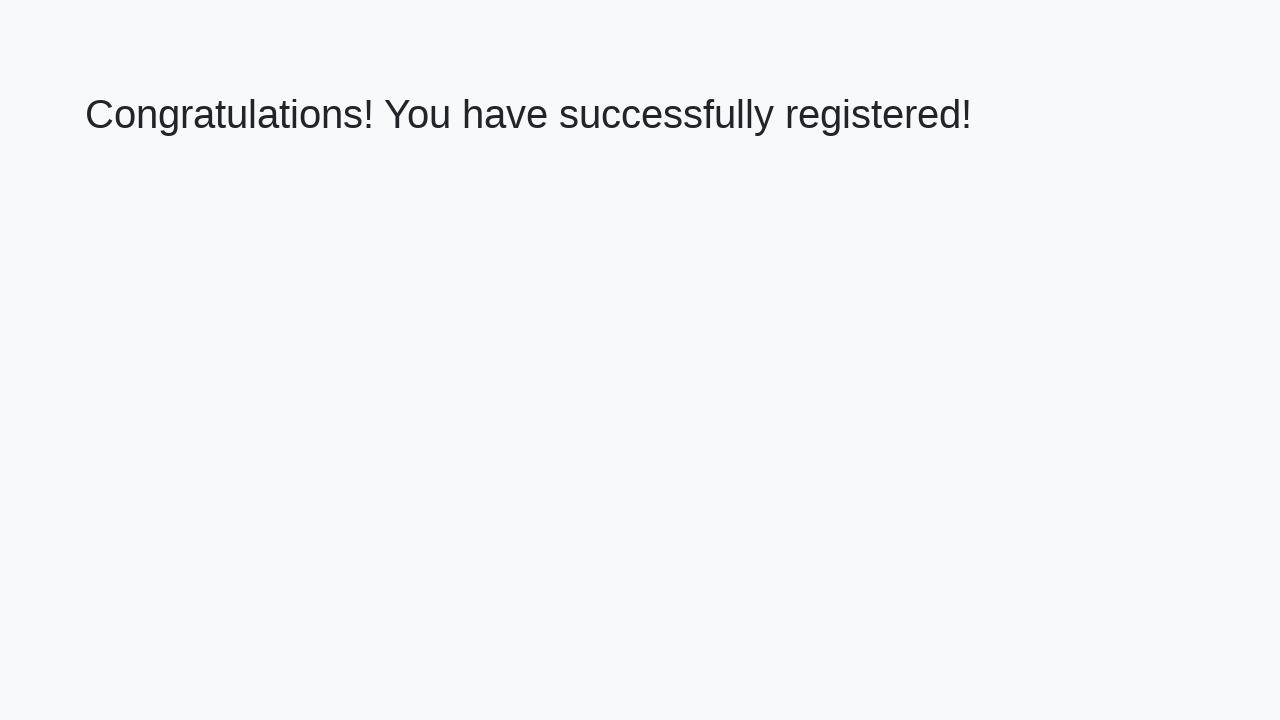

Success message heading loaded
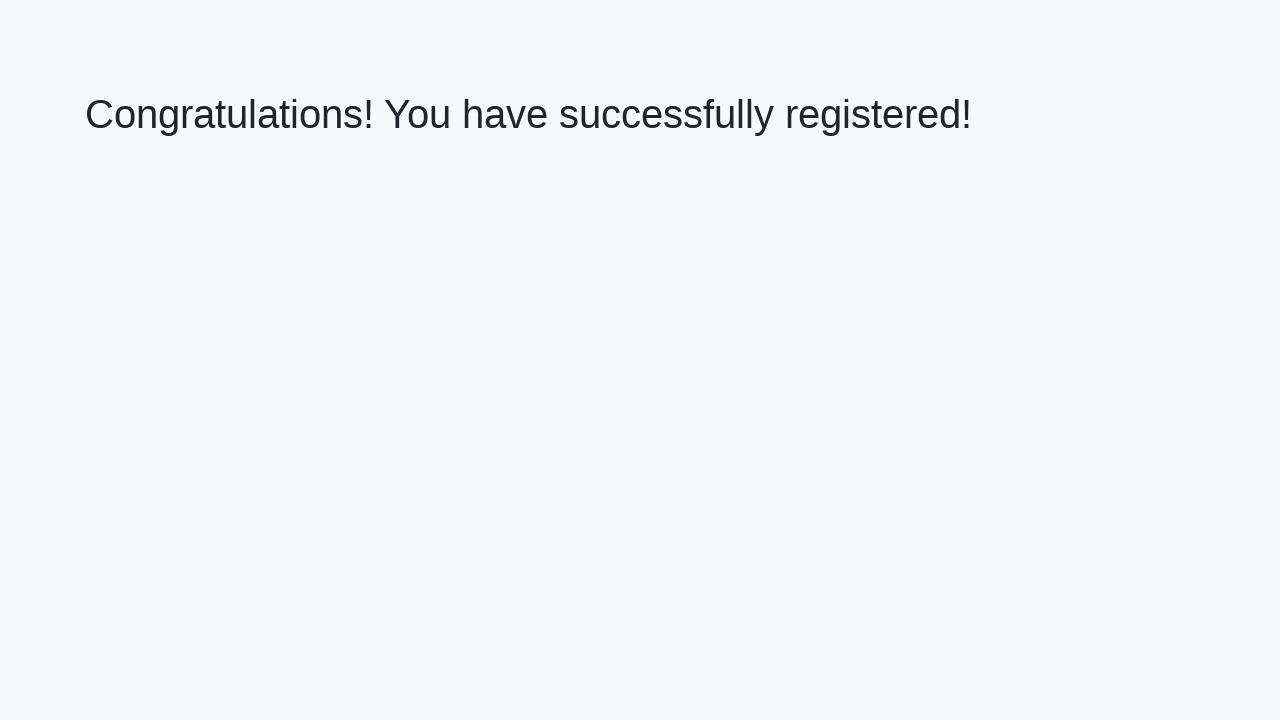

Retrieved success message text content
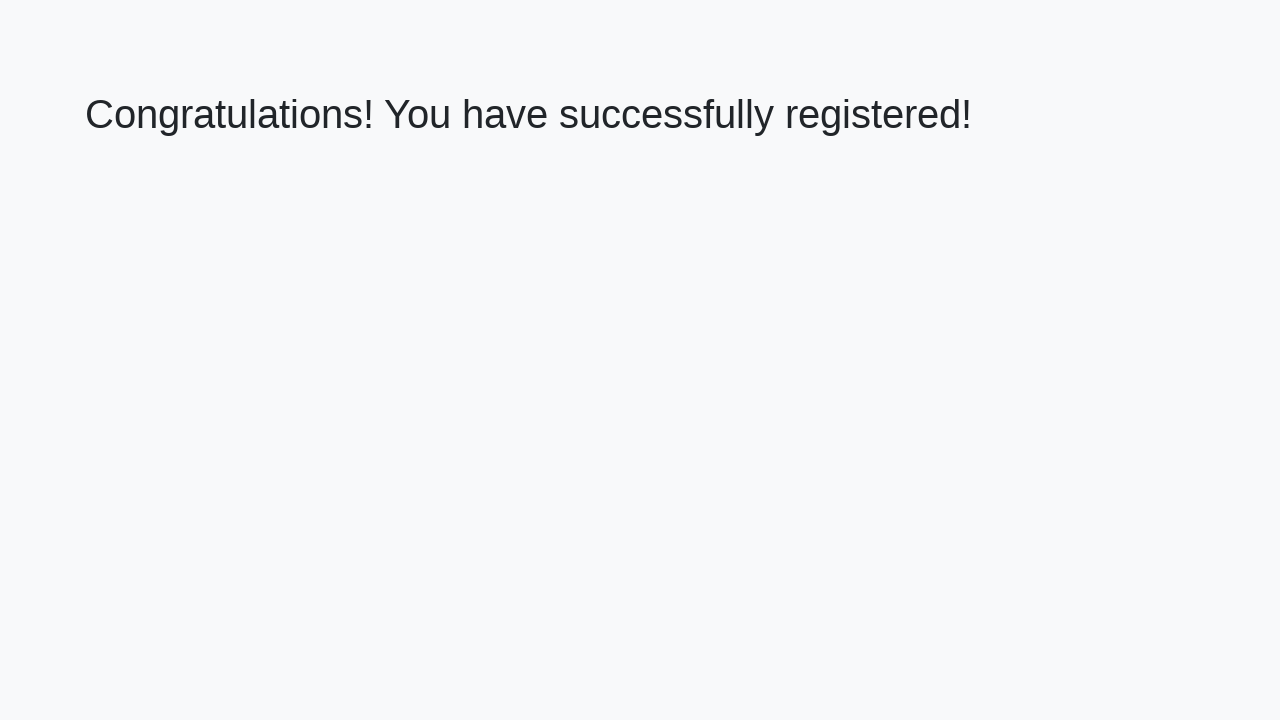

Verified success message matches expected text
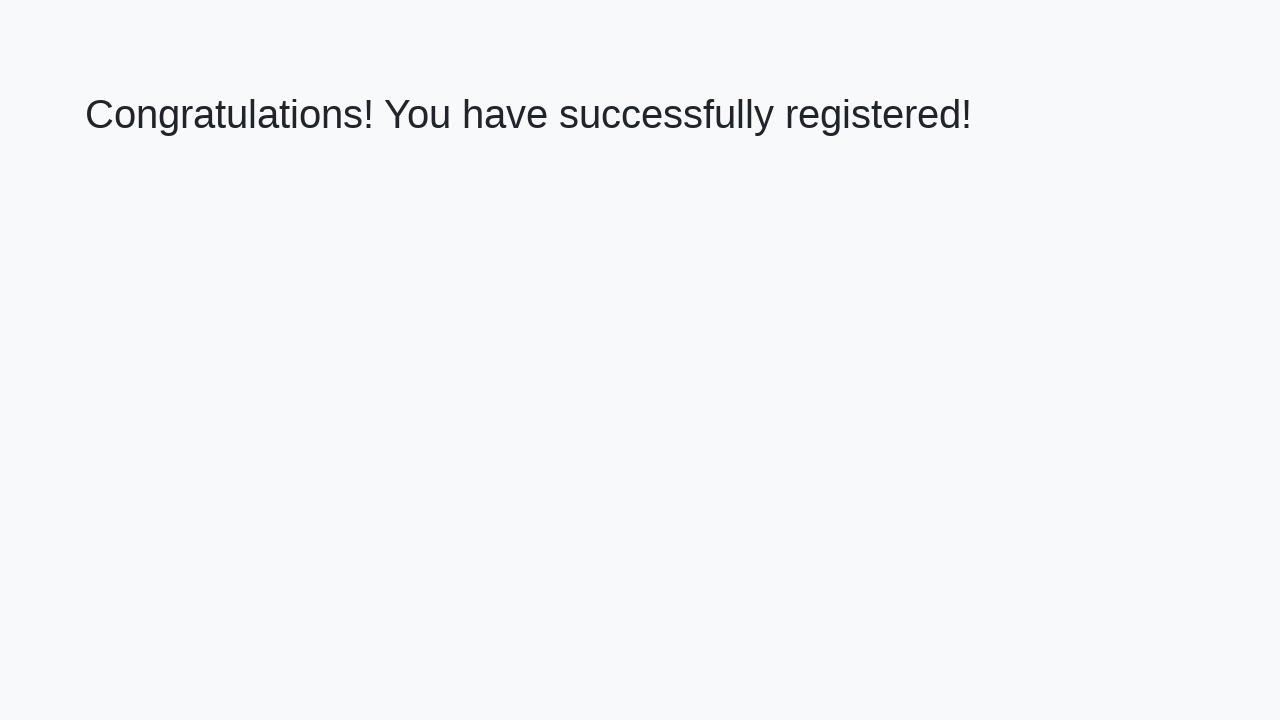

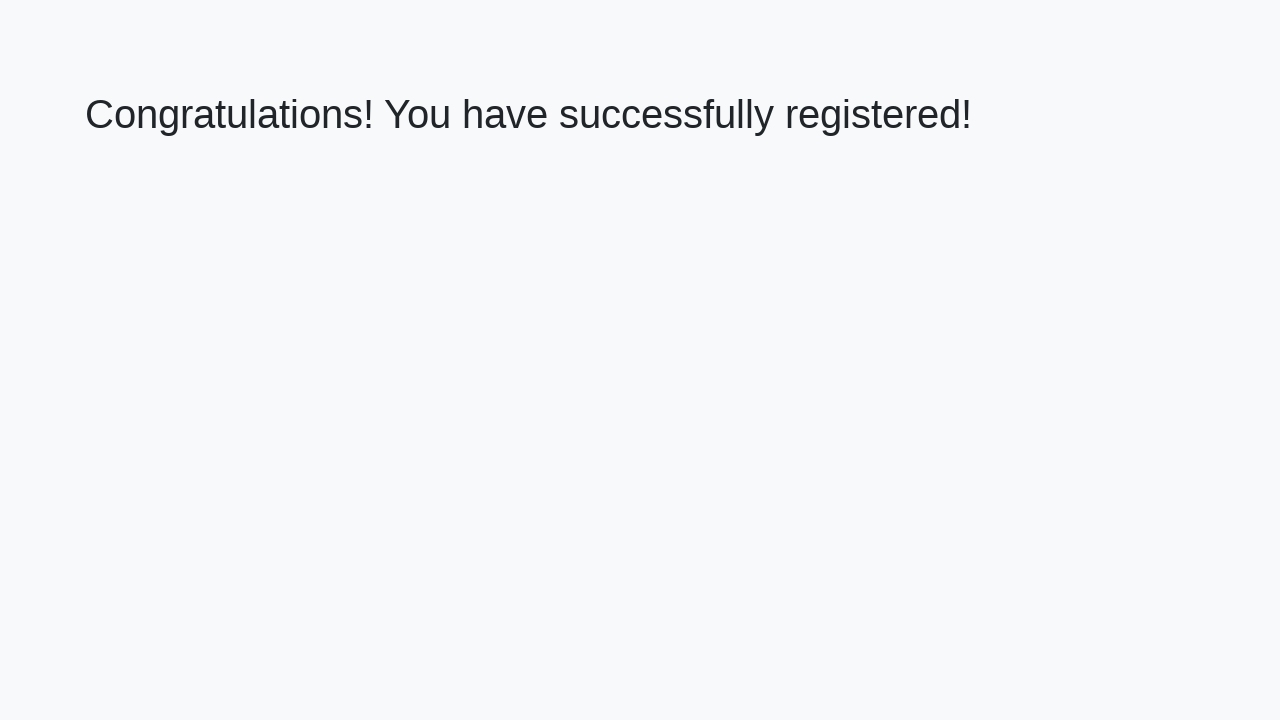